Tests that the Clear completed button displays correct text when items are completed

Starting URL: https://demo.playwright.dev/todomvc

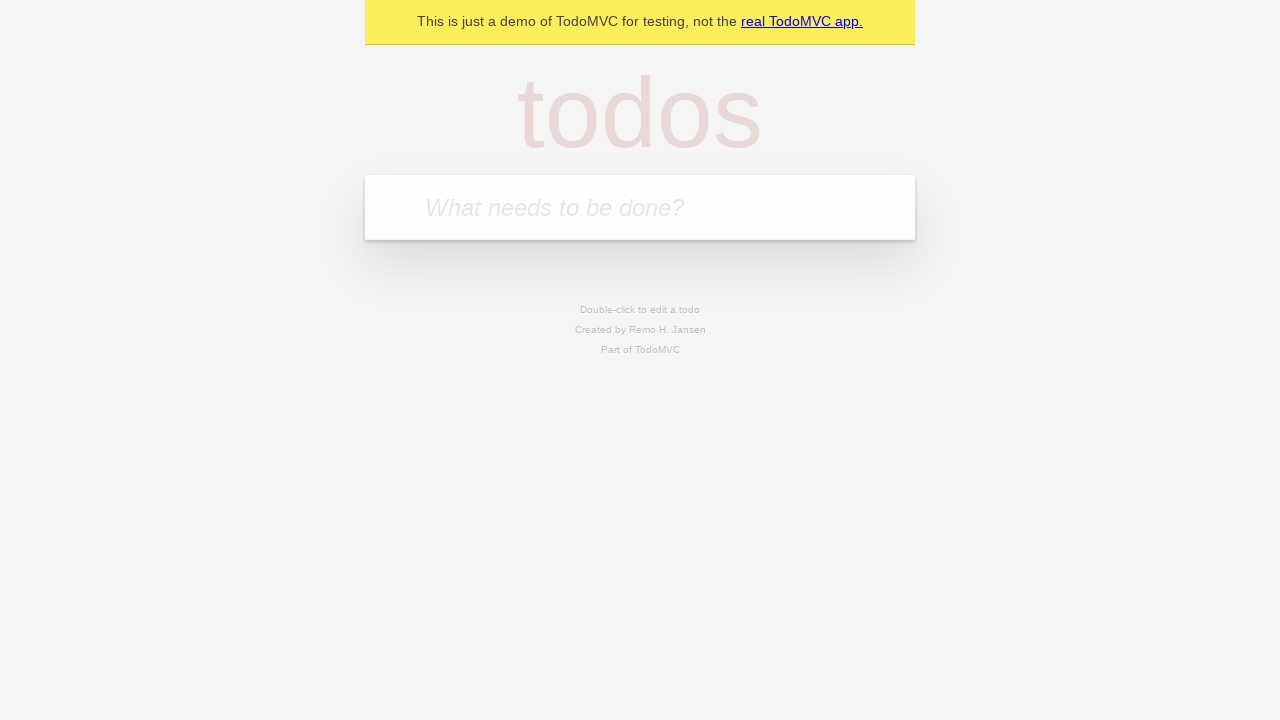

Filled input field with first todo item 'buy some cheese' on internal:attr=[placeholder="What needs to be done?"i]
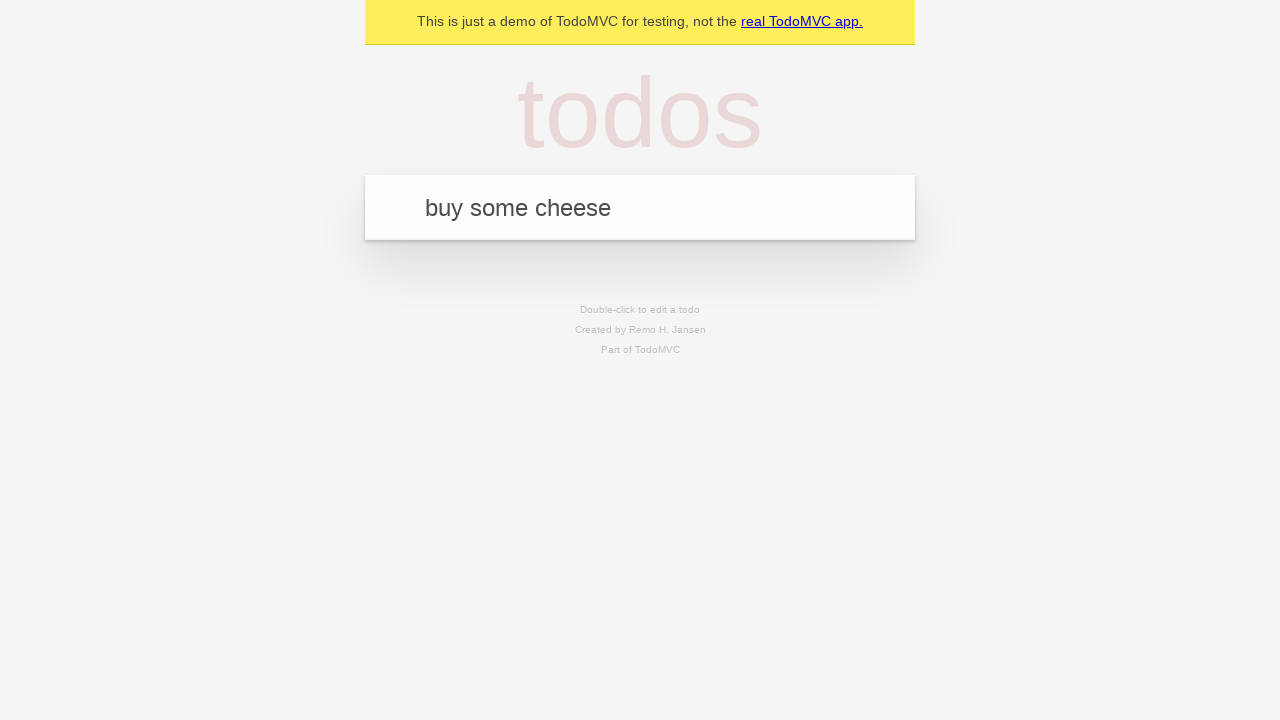

Pressed Enter to add first todo item on internal:attr=[placeholder="What needs to be done?"i]
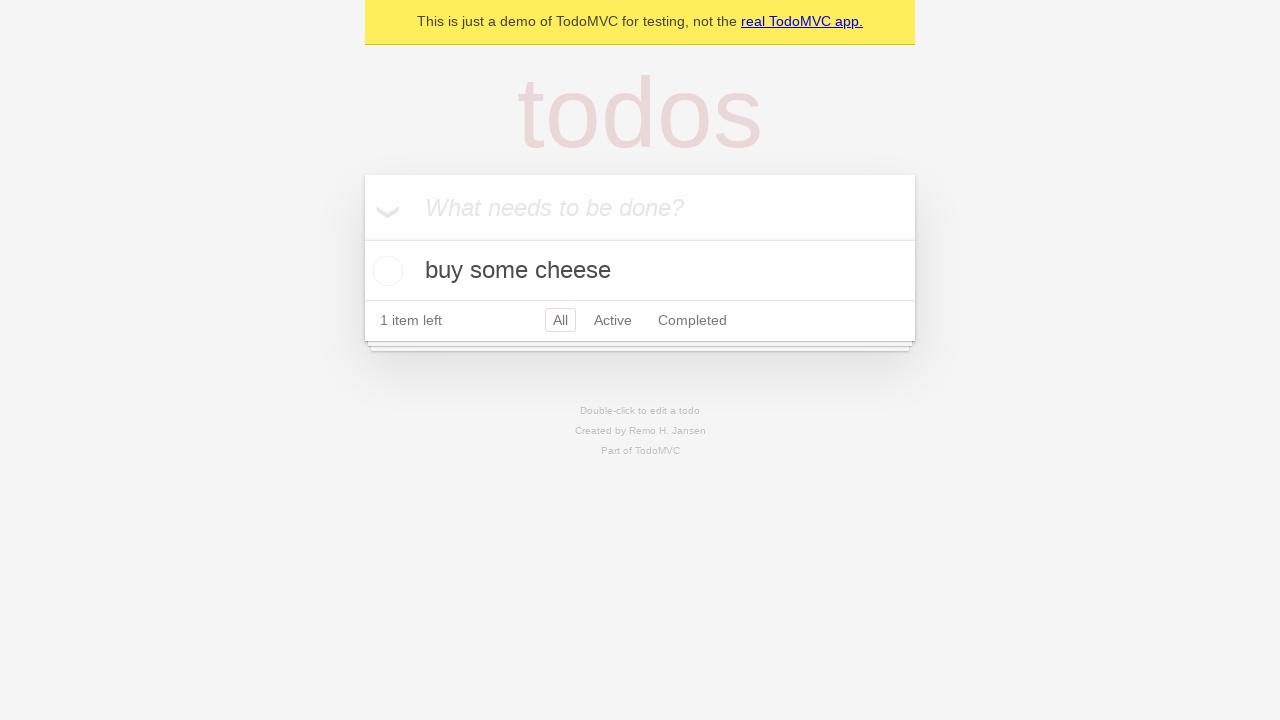

Filled input field with second todo item 'feed the cat' on internal:attr=[placeholder="What needs to be done?"i]
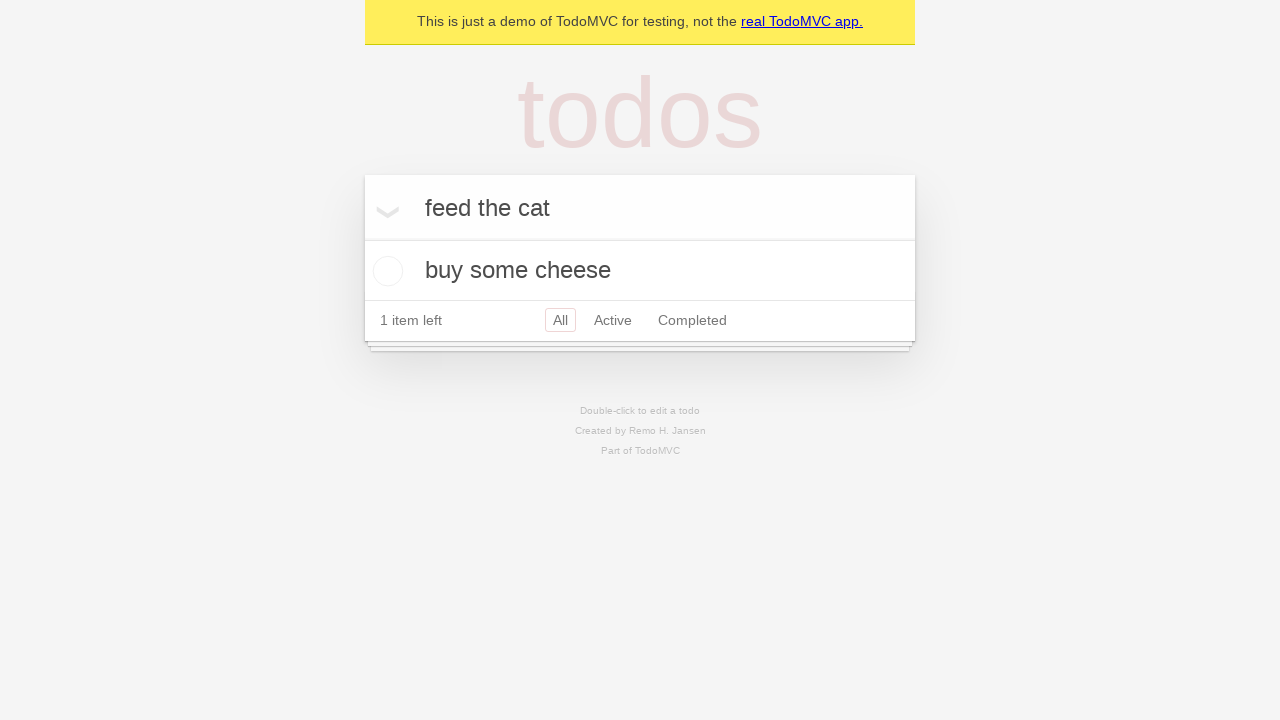

Pressed Enter to add second todo item on internal:attr=[placeholder="What needs to be done?"i]
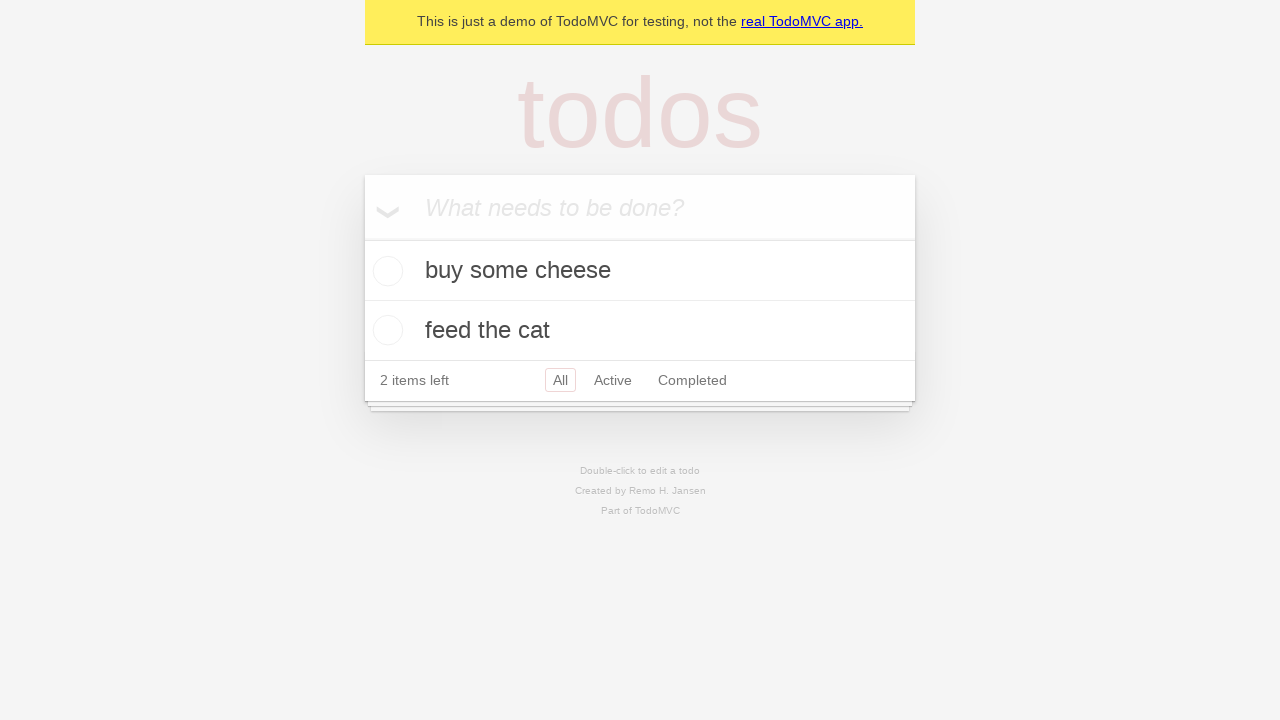

Filled input field with third todo item 'book a doctors appointment' on internal:attr=[placeholder="What needs to be done?"i]
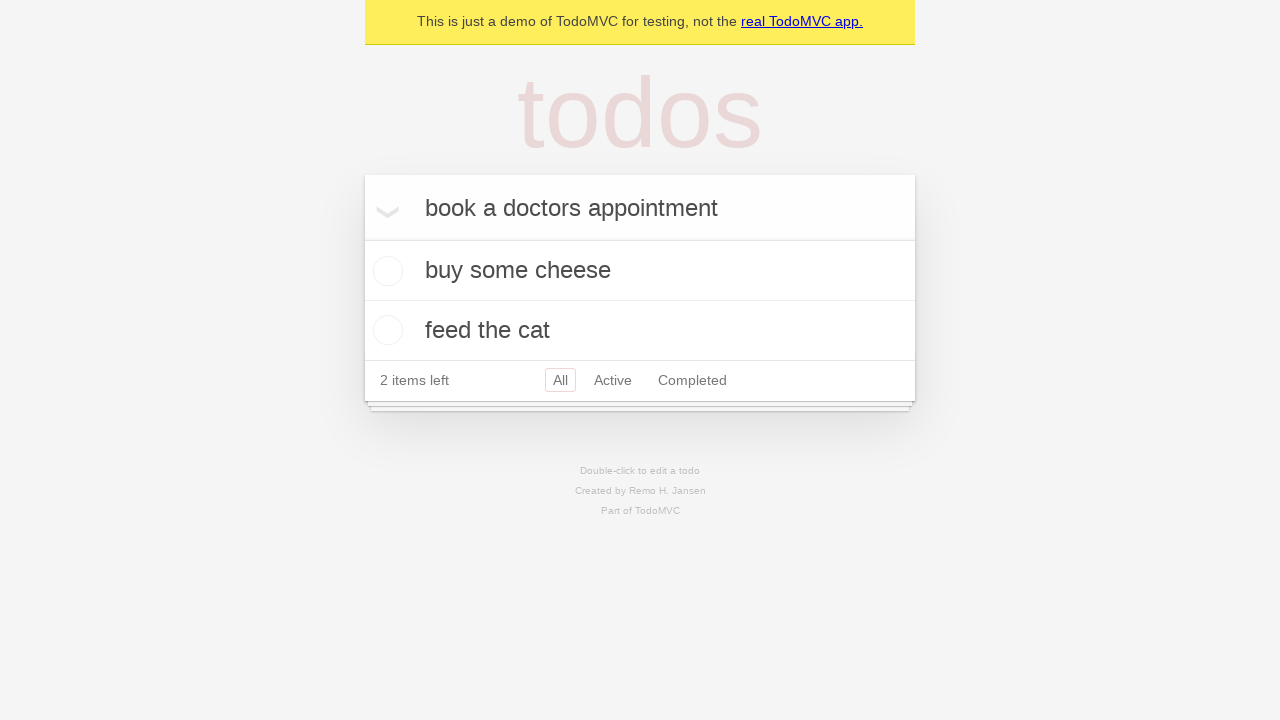

Pressed Enter to add third todo item on internal:attr=[placeholder="What needs to be done?"i]
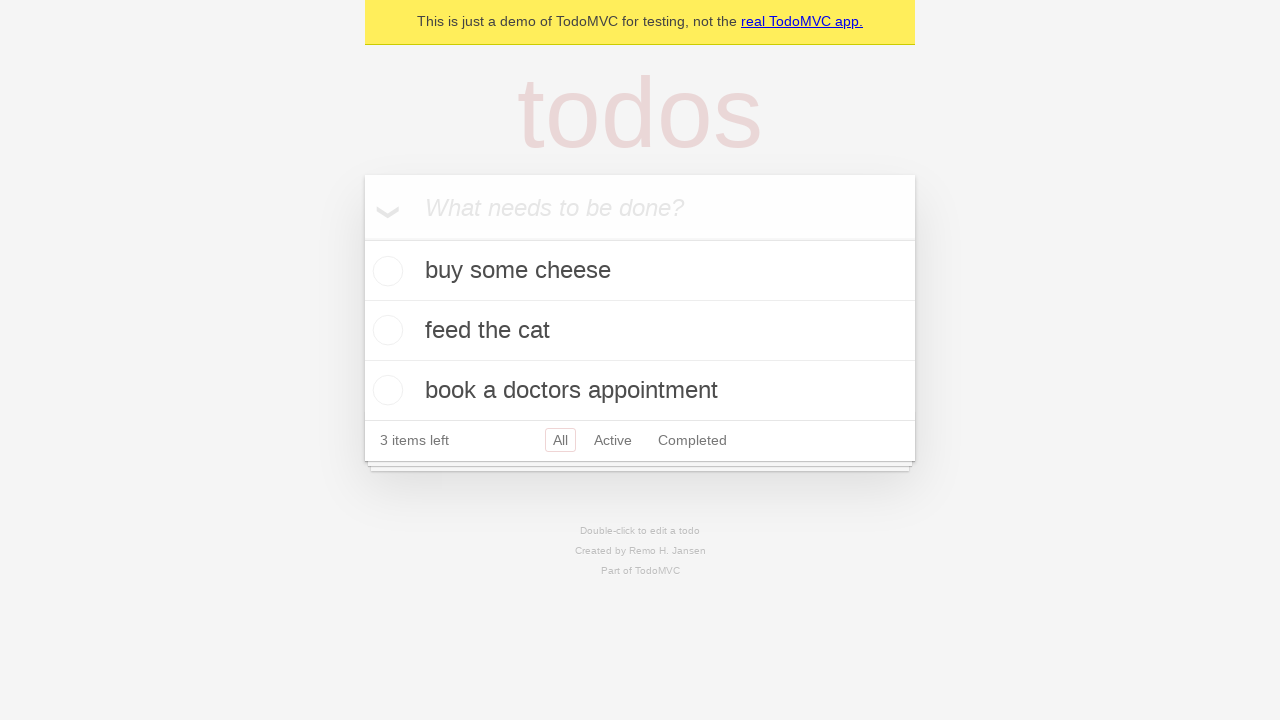

Checked the first todo item as completed at (385, 271) on .todo-list li .toggle >> nth=0
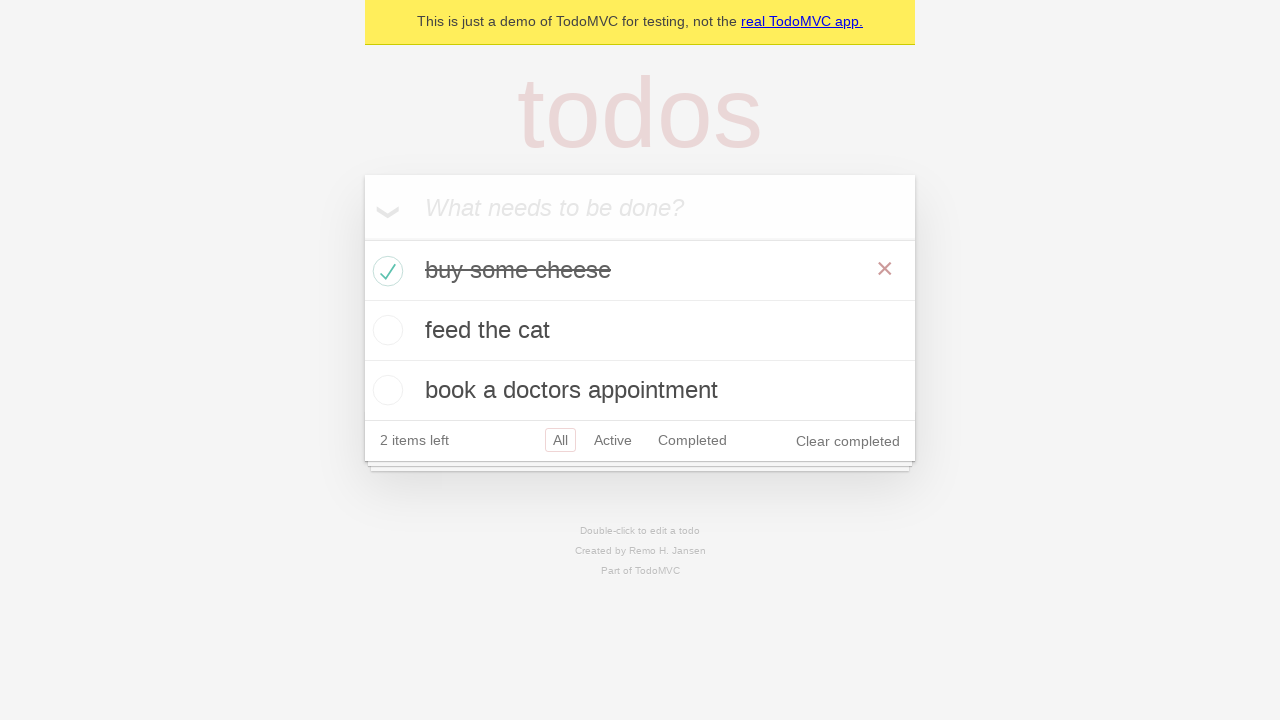

Verified 'Clear completed' button is displayed and visible
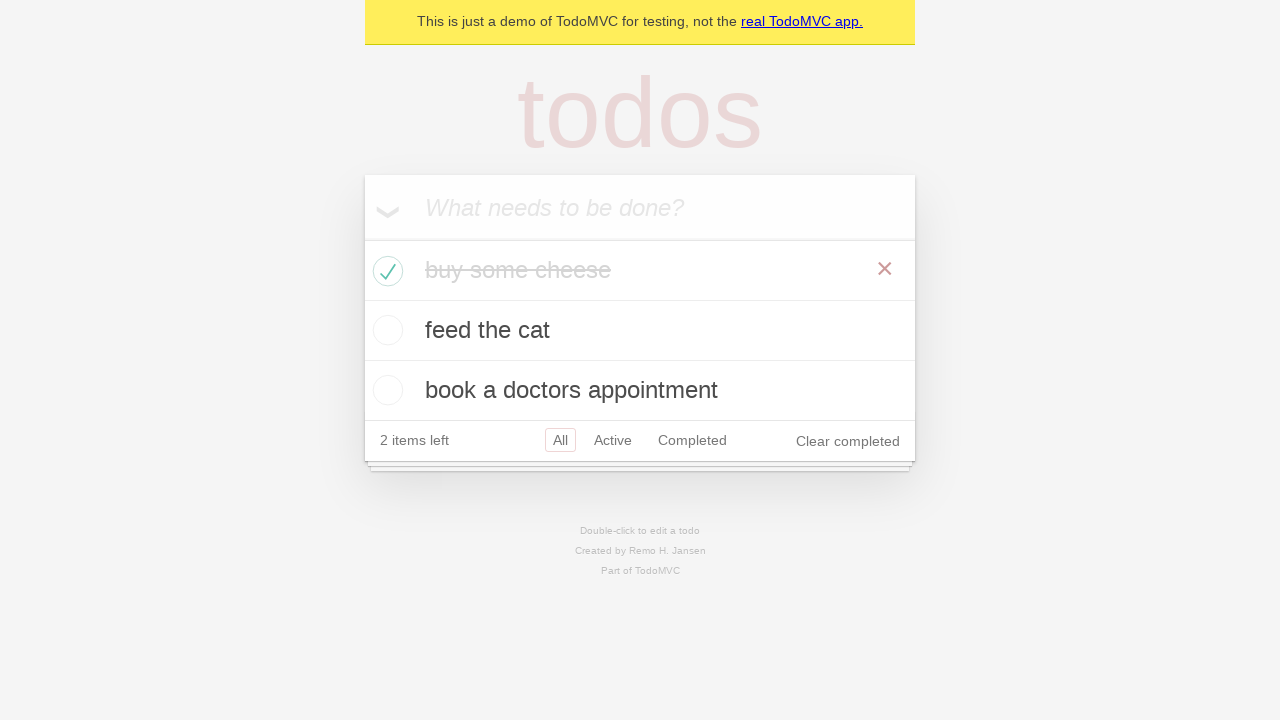

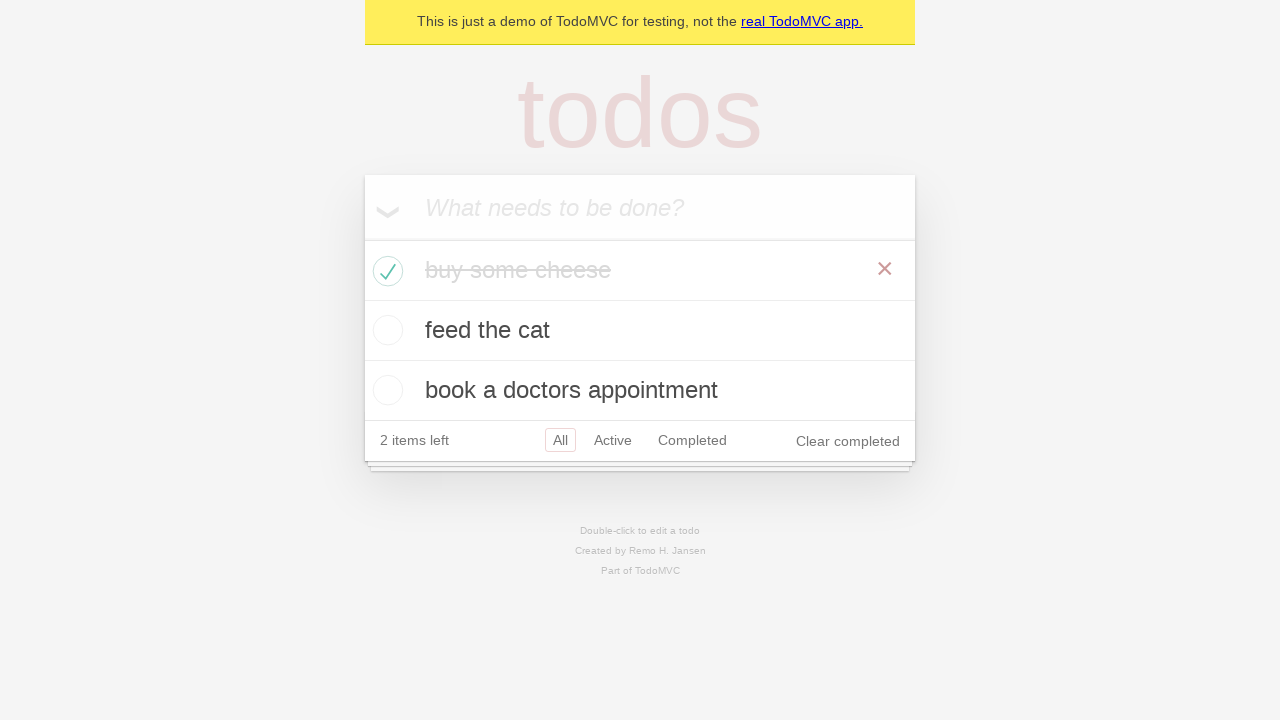